Tests link navigation on a practice page by finding links in a specific footer column and opening each in a new tab, then switching through all tabs to verify they opened correctly.

Starting URL: http://qaclickacademy.com/practice.php

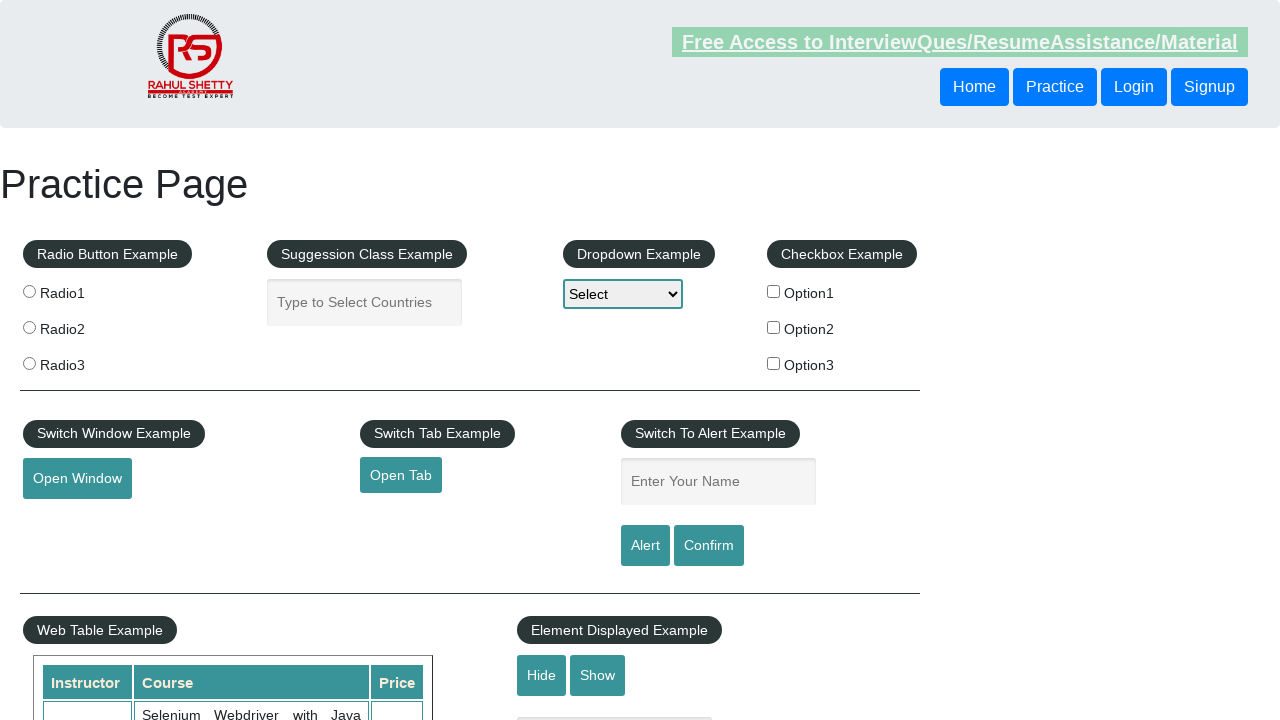

Footer section loaded and selector #gf-BIG is ready
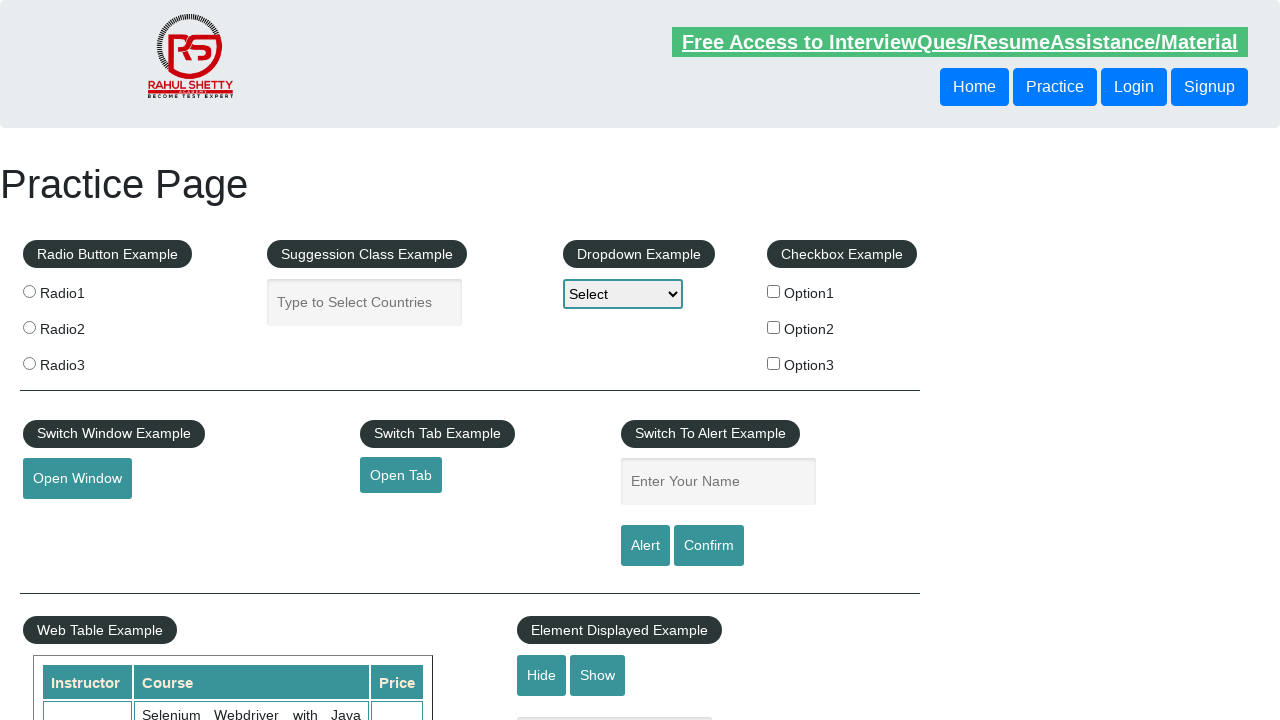

Located footer column links from first column of footer table
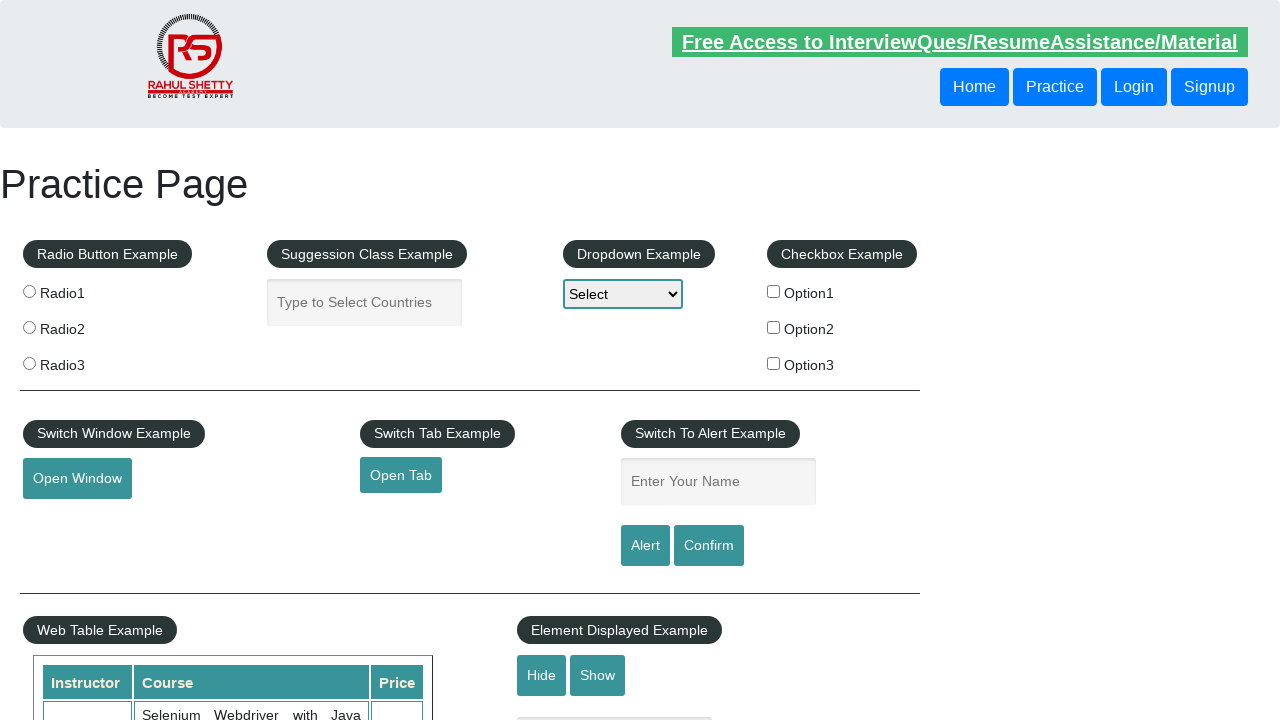

Found 5 links in the footer column
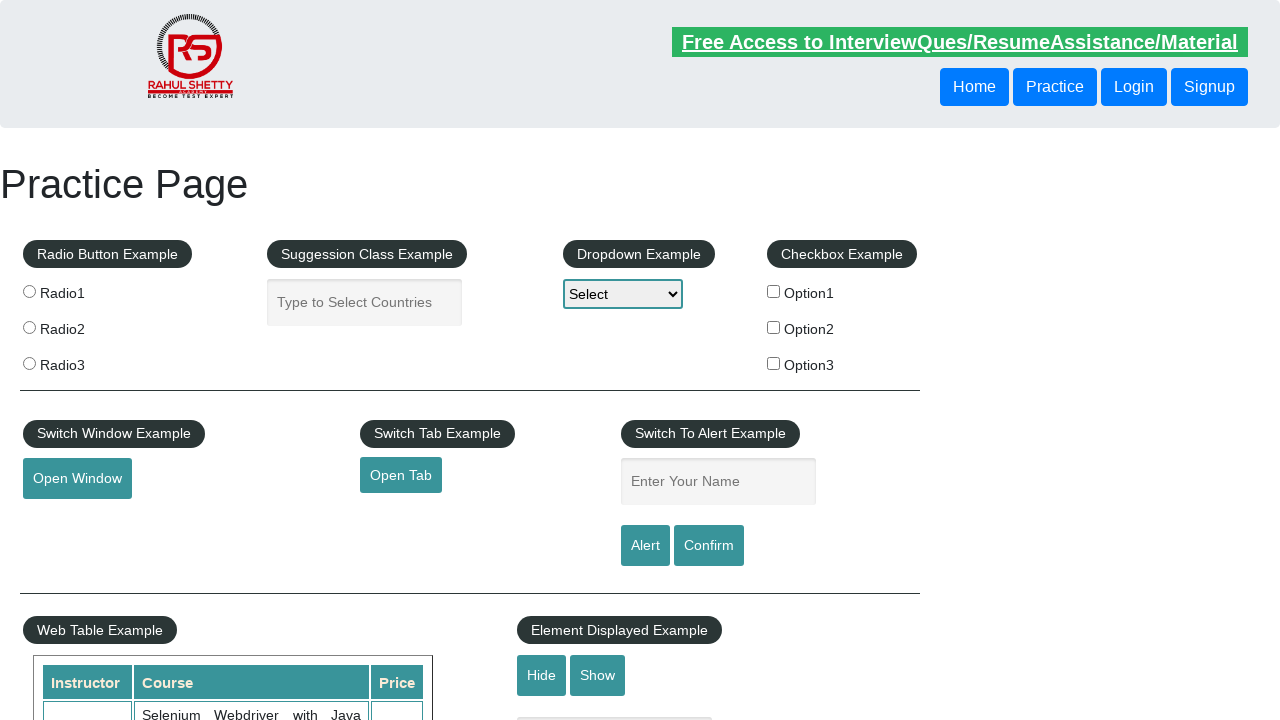

Opened link 1 in new tab using Ctrl+Click at (68, 520) on #gf-BIG table tbody tr td:first-child ul a >> nth=1
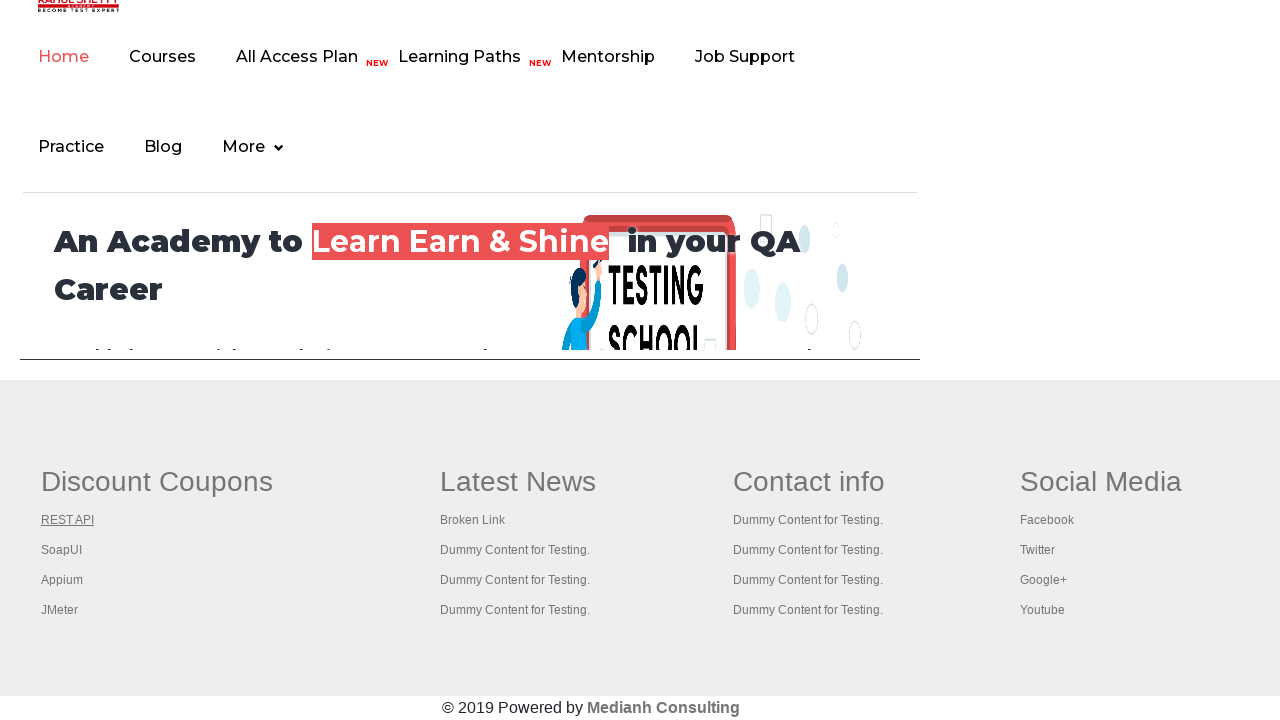

Waited 1 second for new tab to fully open
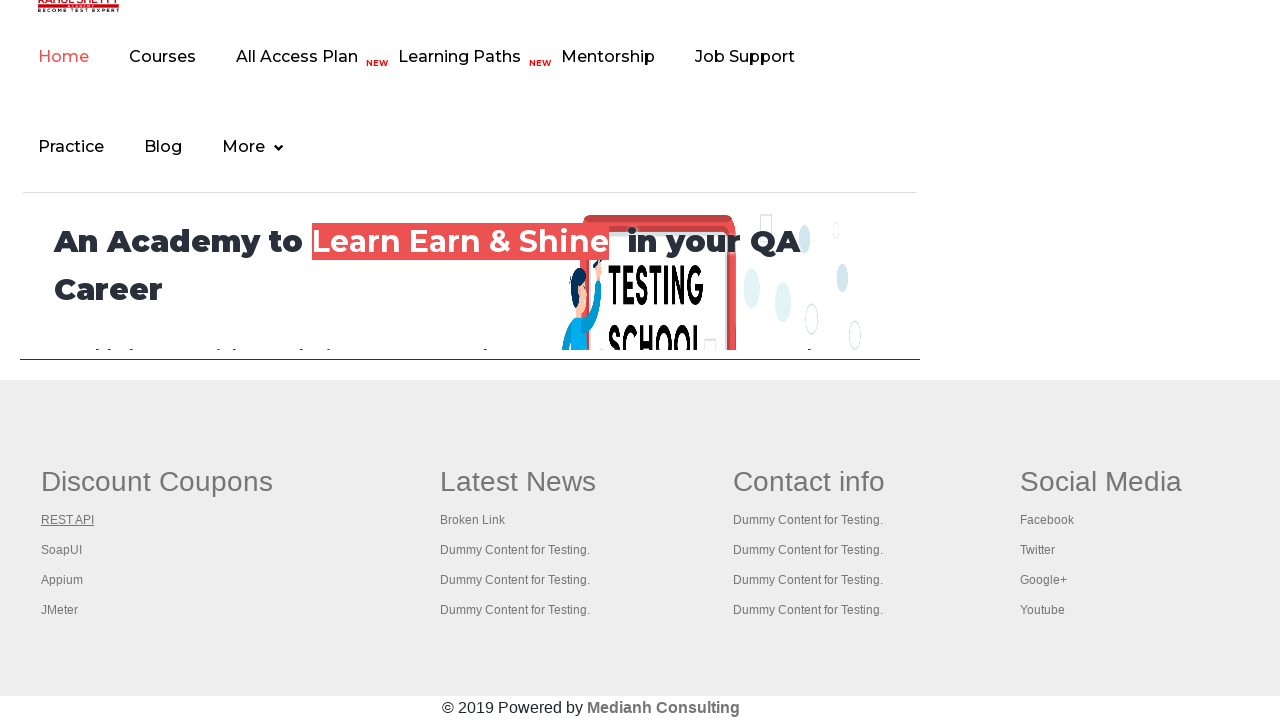

Opened link 2 in new tab using Ctrl+Click at (62, 550) on #gf-BIG table tbody tr td:first-child ul a >> nth=2
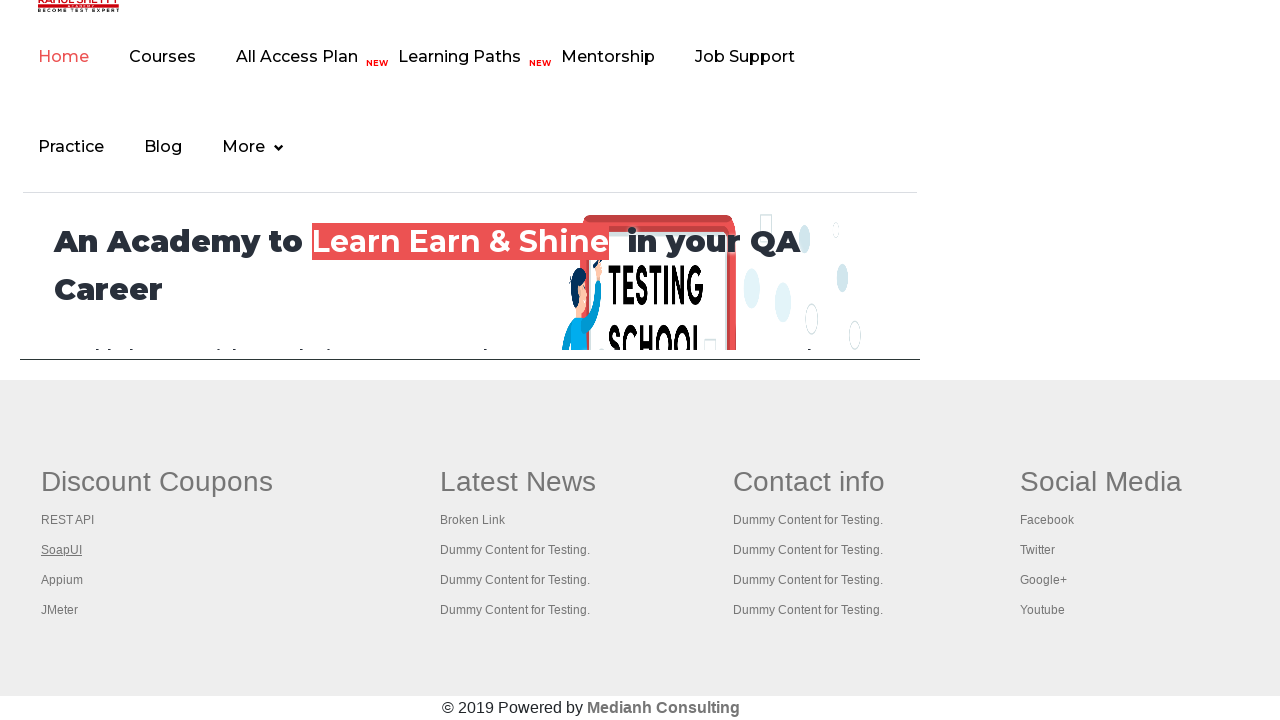

Waited 1 second for new tab to fully open
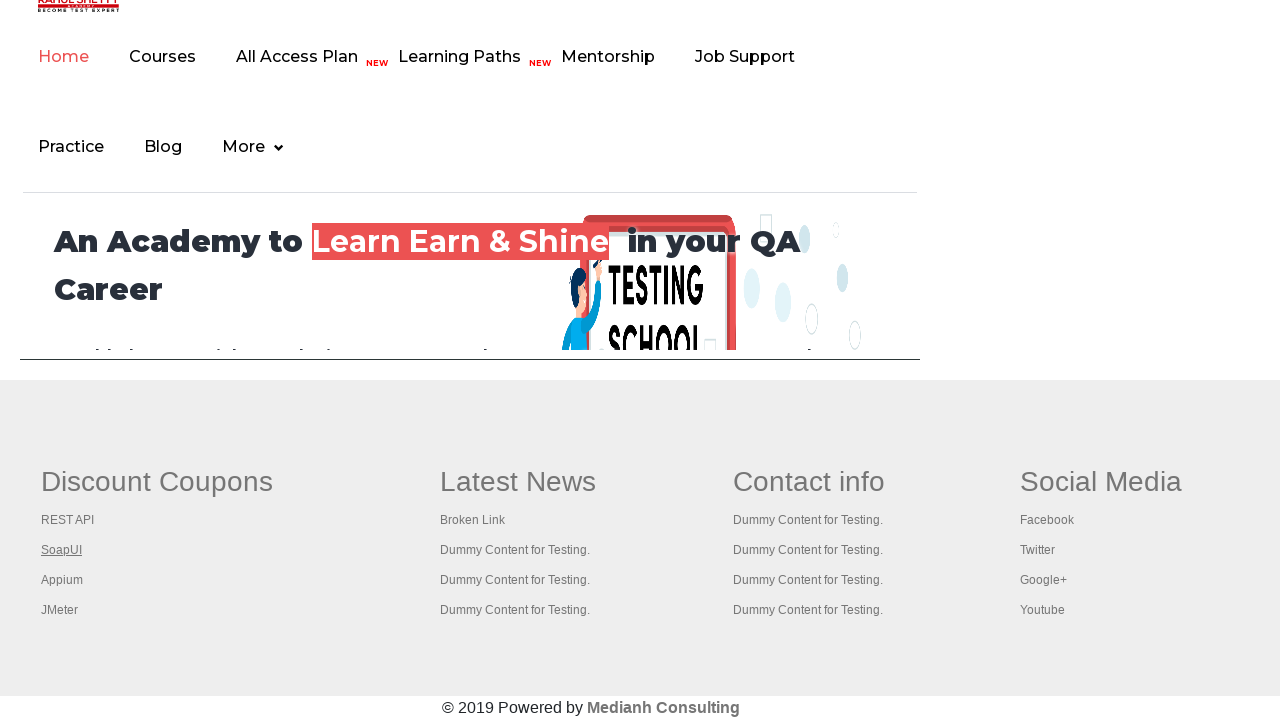

Opened link 3 in new tab using Ctrl+Click at (62, 580) on #gf-BIG table tbody tr td:first-child ul a >> nth=3
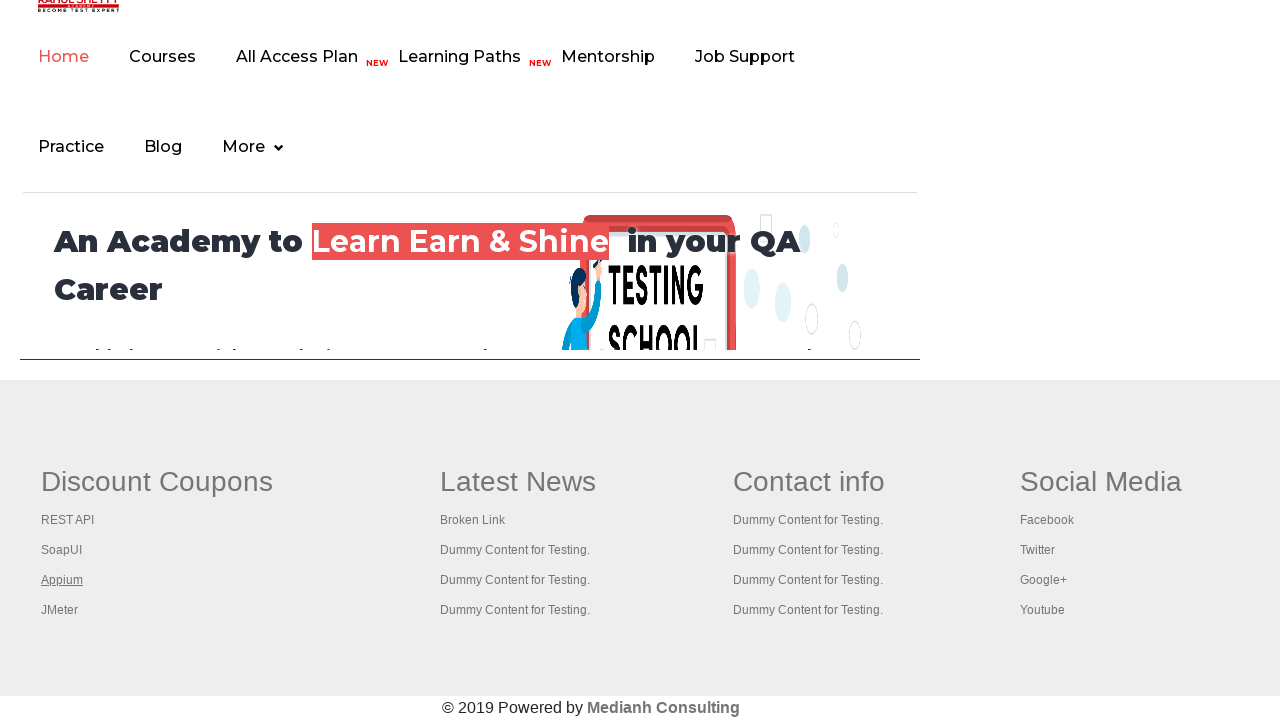

Waited 1 second for new tab to fully open
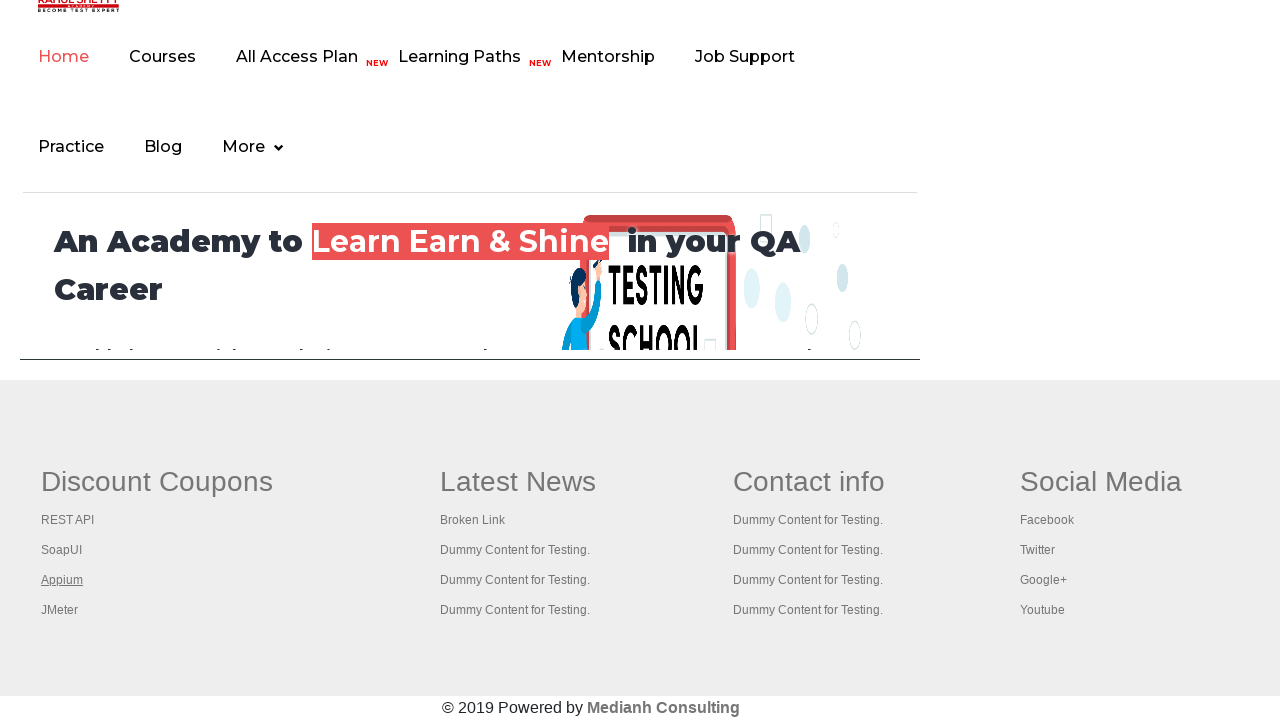

Opened link 4 in new tab using Ctrl+Click at (60, 610) on #gf-BIG table tbody tr td:first-child ul a >> nth=4
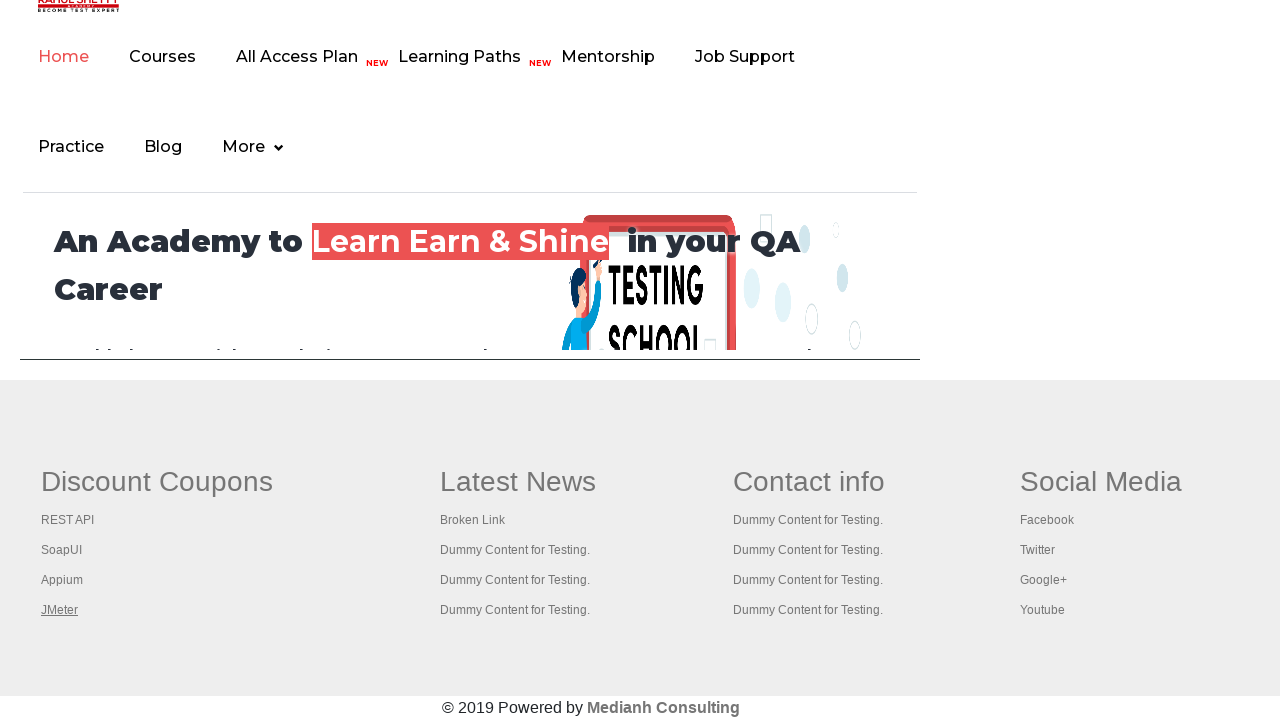

Waited 1 second for new tab to fully open
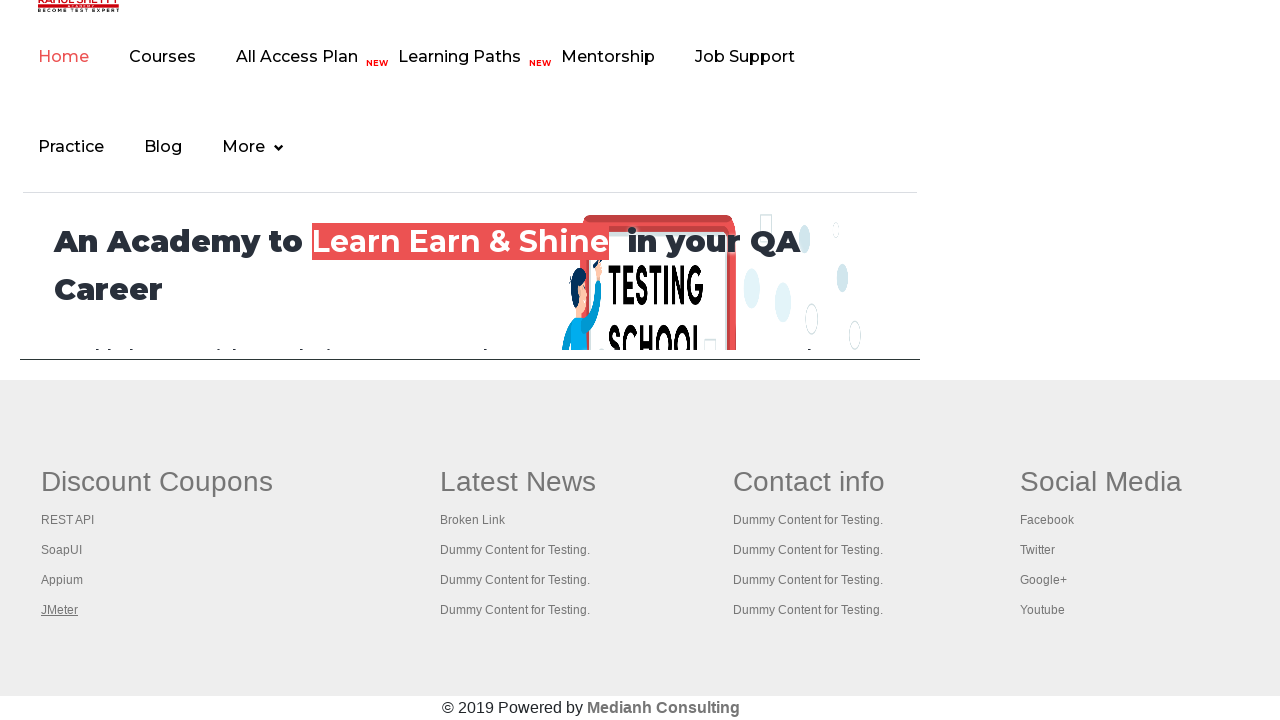

Retrieved all 5 open tabs from context
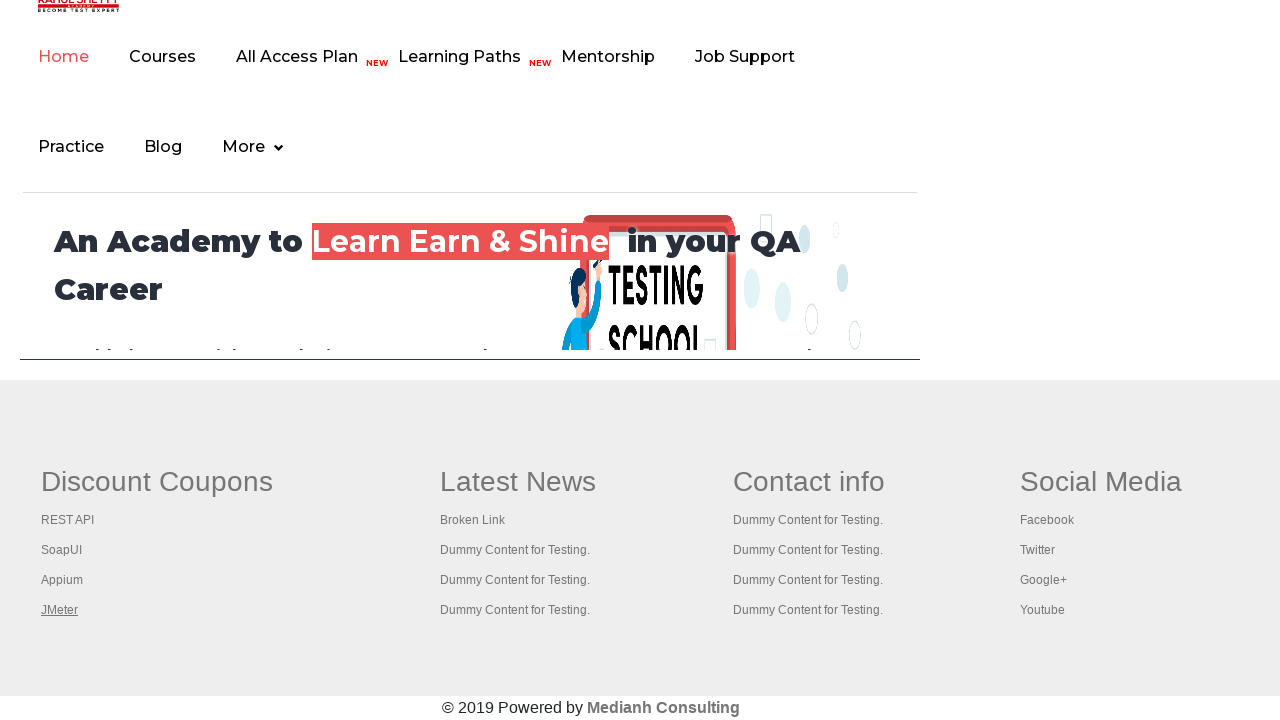

Brought tab to front for verification
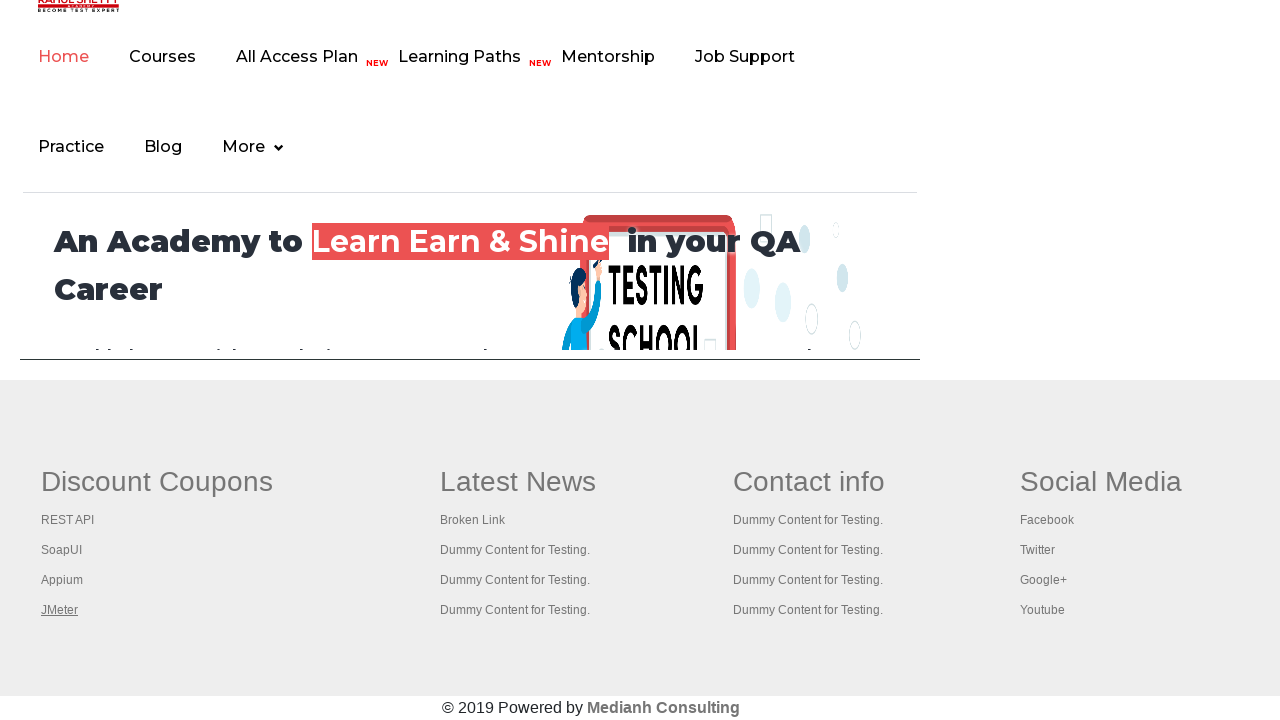

Tab page loaded successfully (domcontentloaded state)
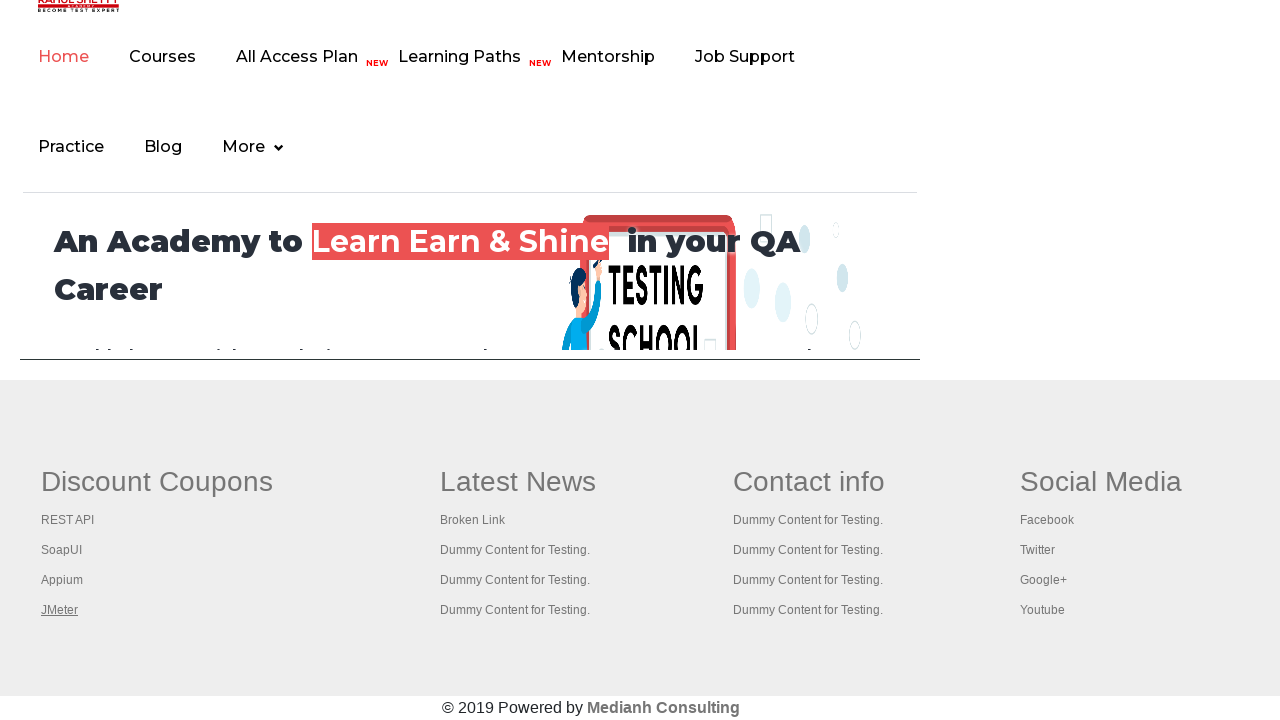

Brought tab to front for verification
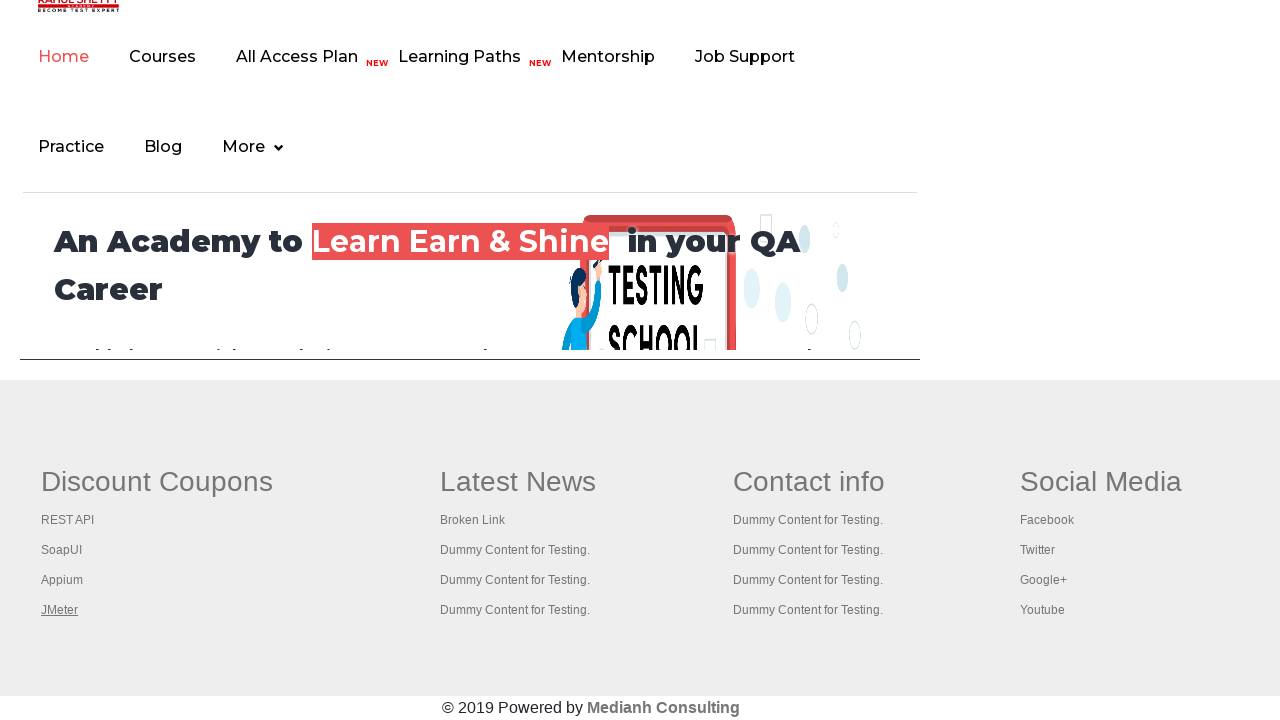

Tab page loaded successfully (domcontentloaded state)
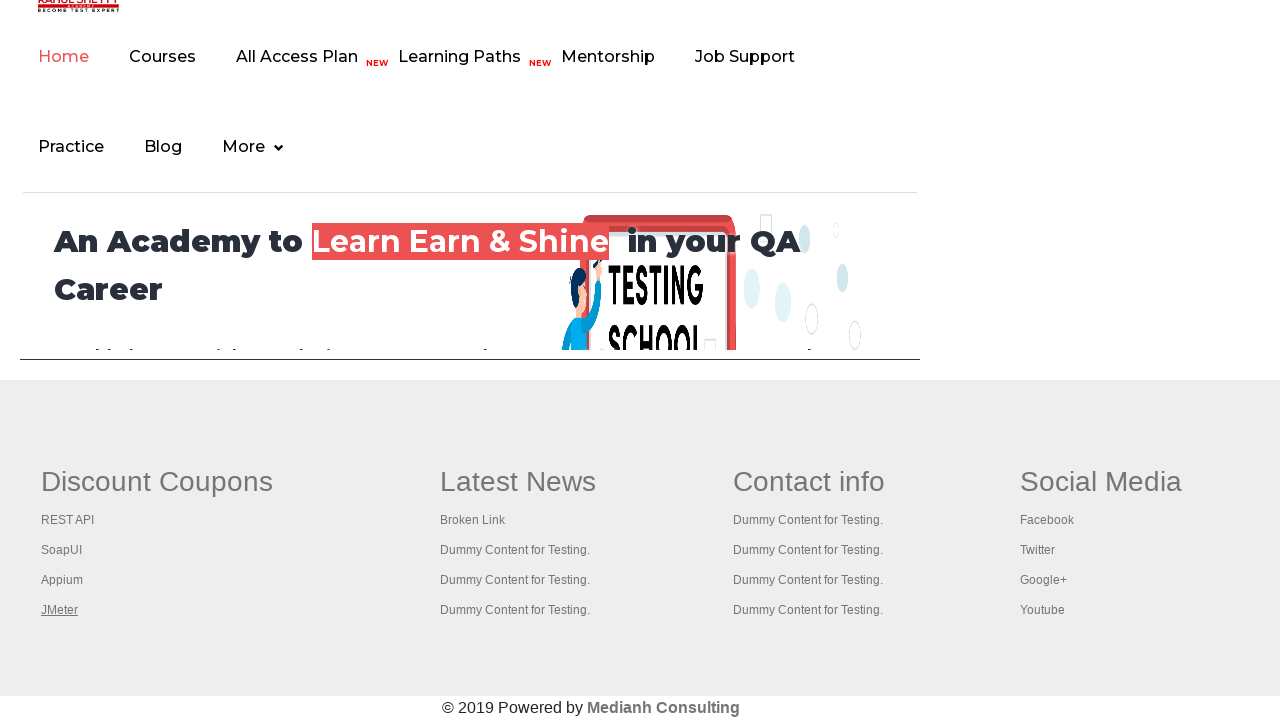

Brought tab to front for verification
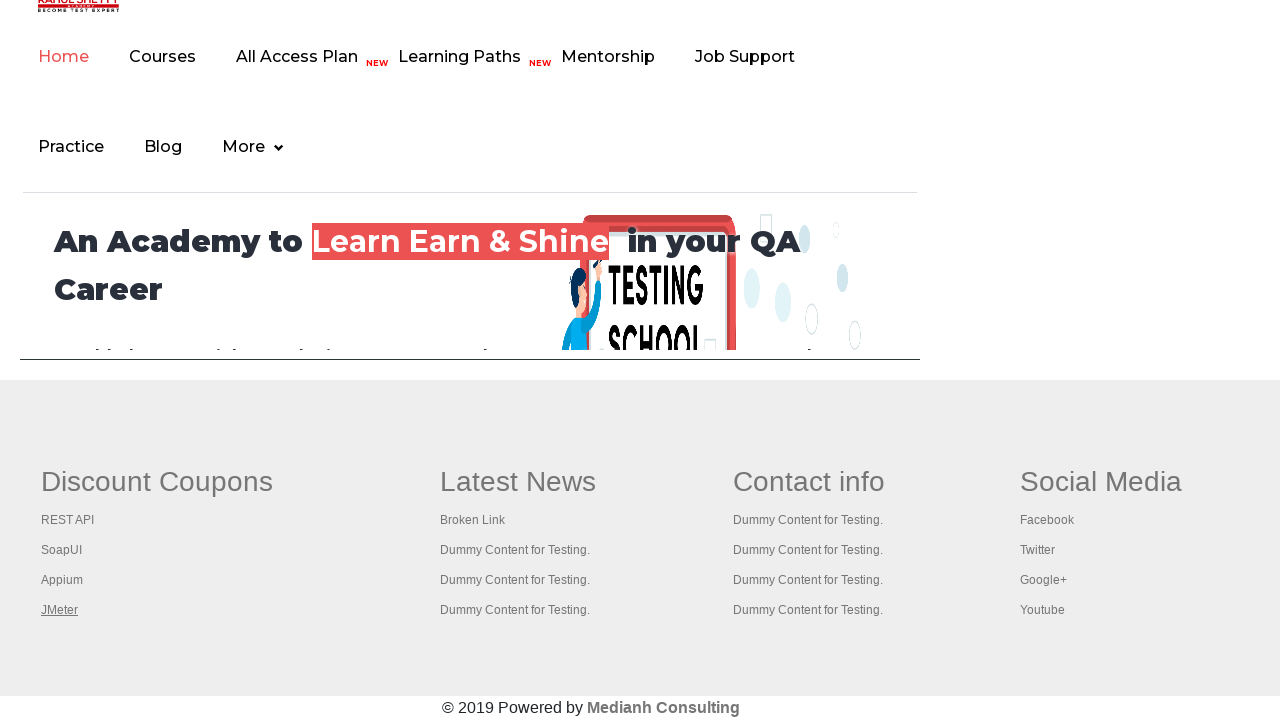

Tab page loaded successfully (domcontentloaded state)
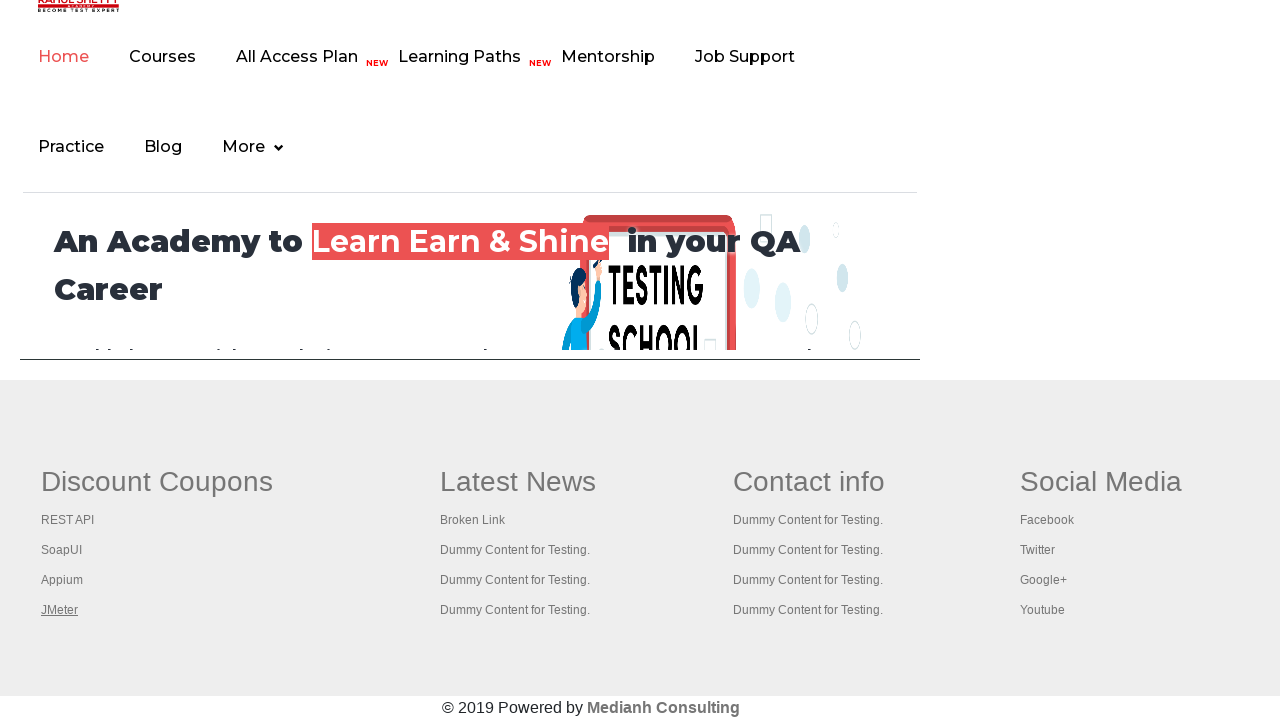

Brought tab to front for verification
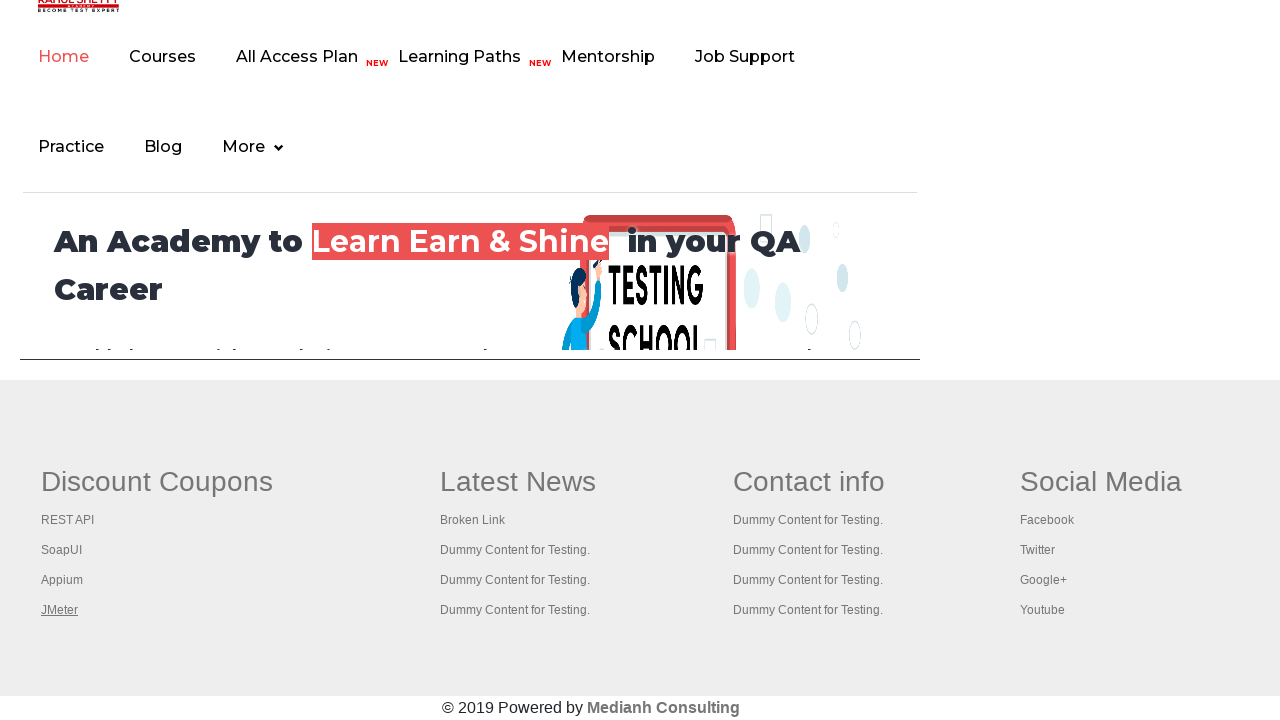

Tab page loaded successfully (domcontentloaded state)
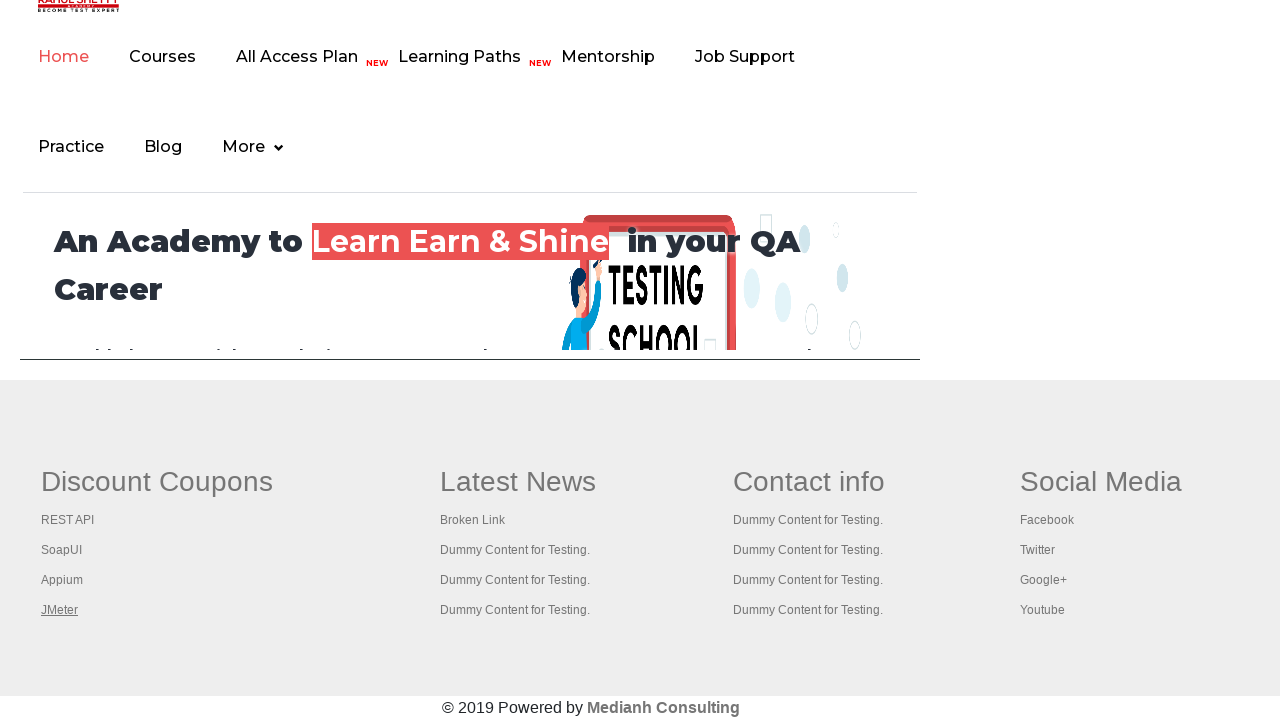

Brought tab to front for verification
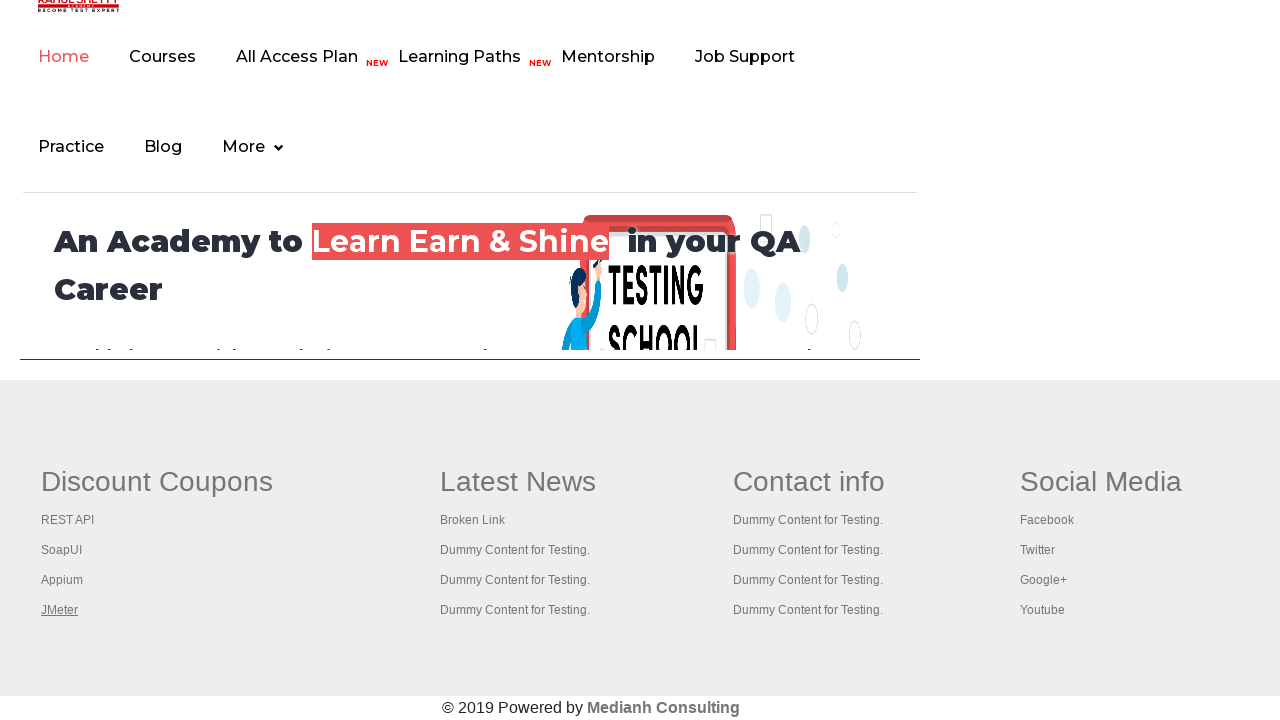

Tab page loaded successfully (domcontentloaded state)
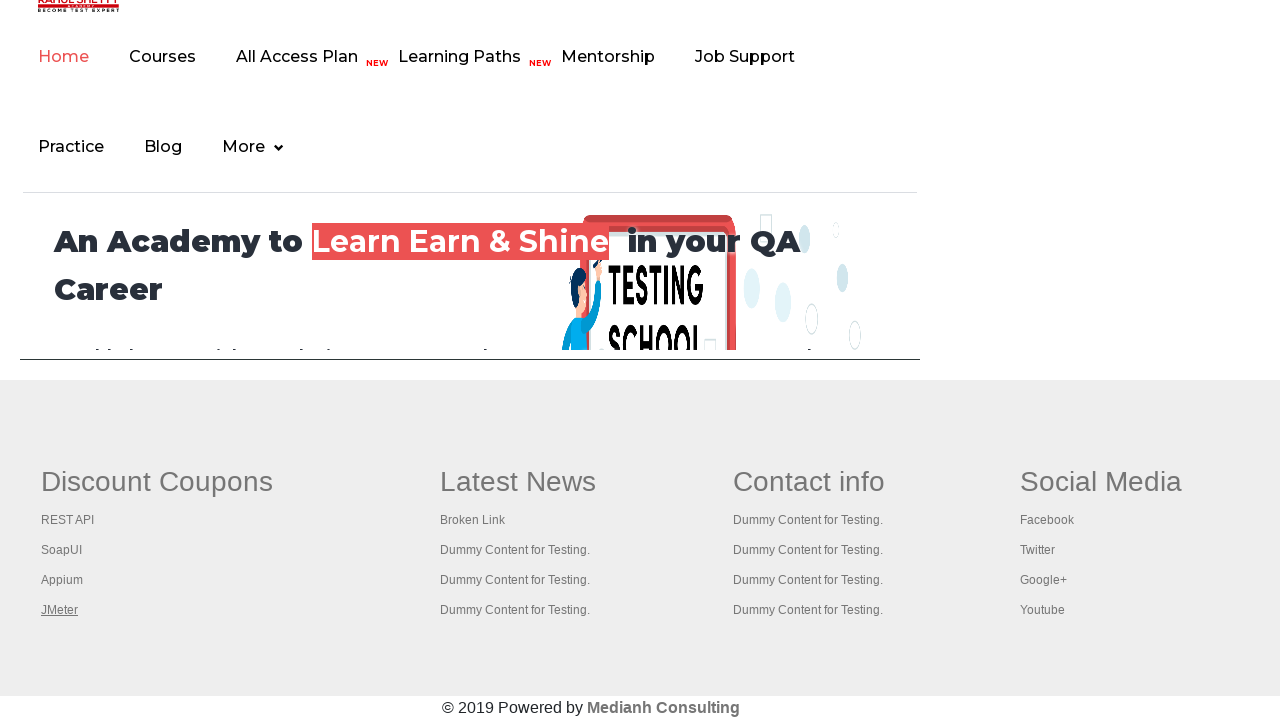

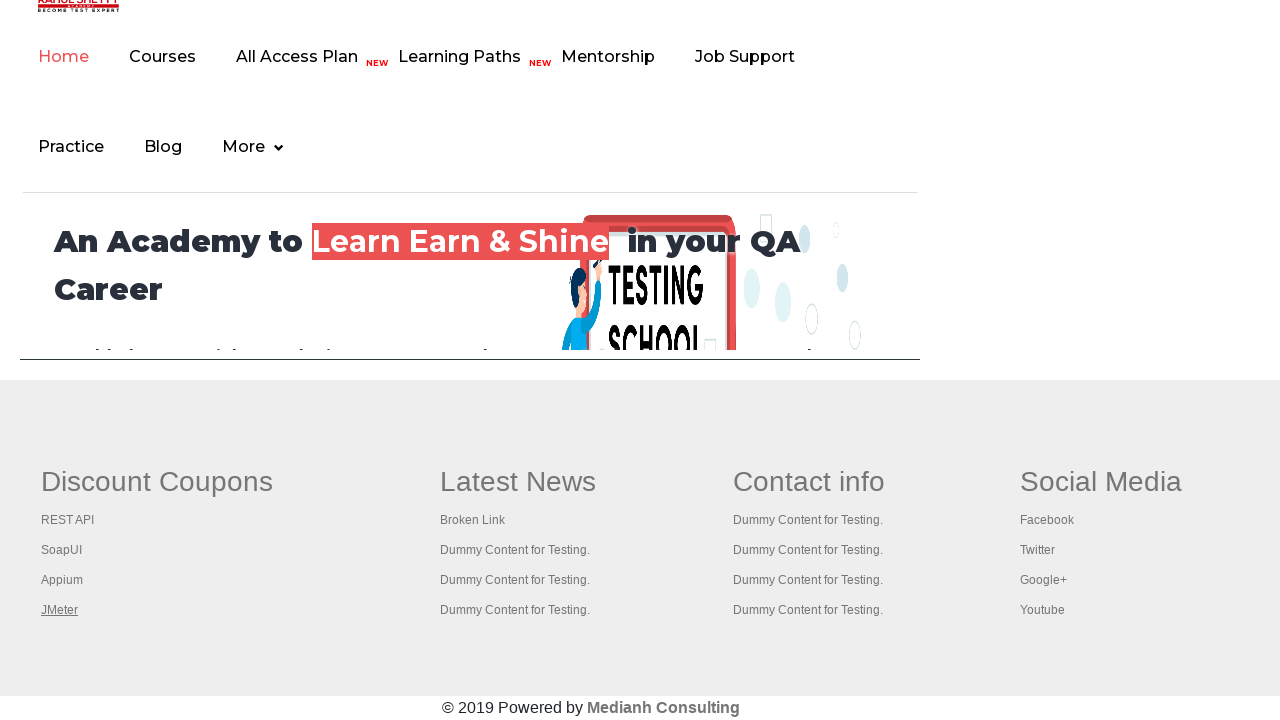